Fills out a practice registration form with personal information including name, email, mobile number, gender, address, date of birth, and subject

Starting URL: https://demoqa.com/automation-practice-form

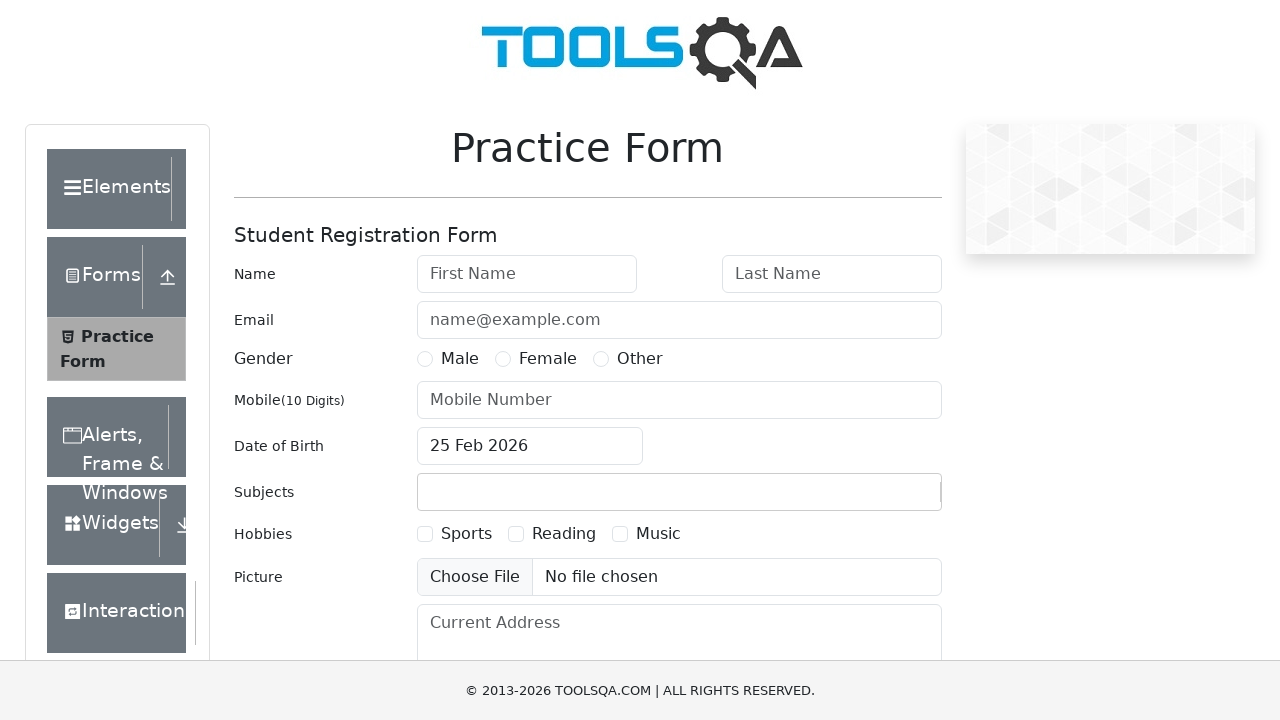

Filled first name field with 'John' on #firstName
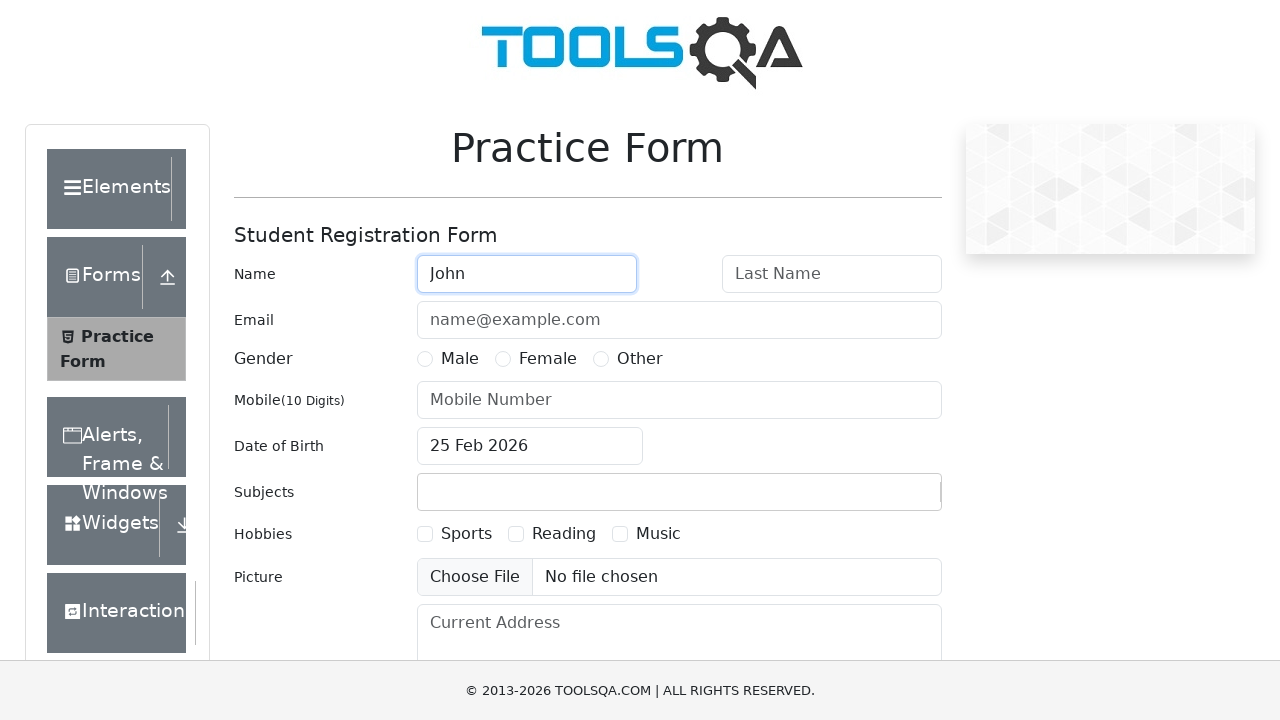

Filled last name field with 'Smith' on #lastName
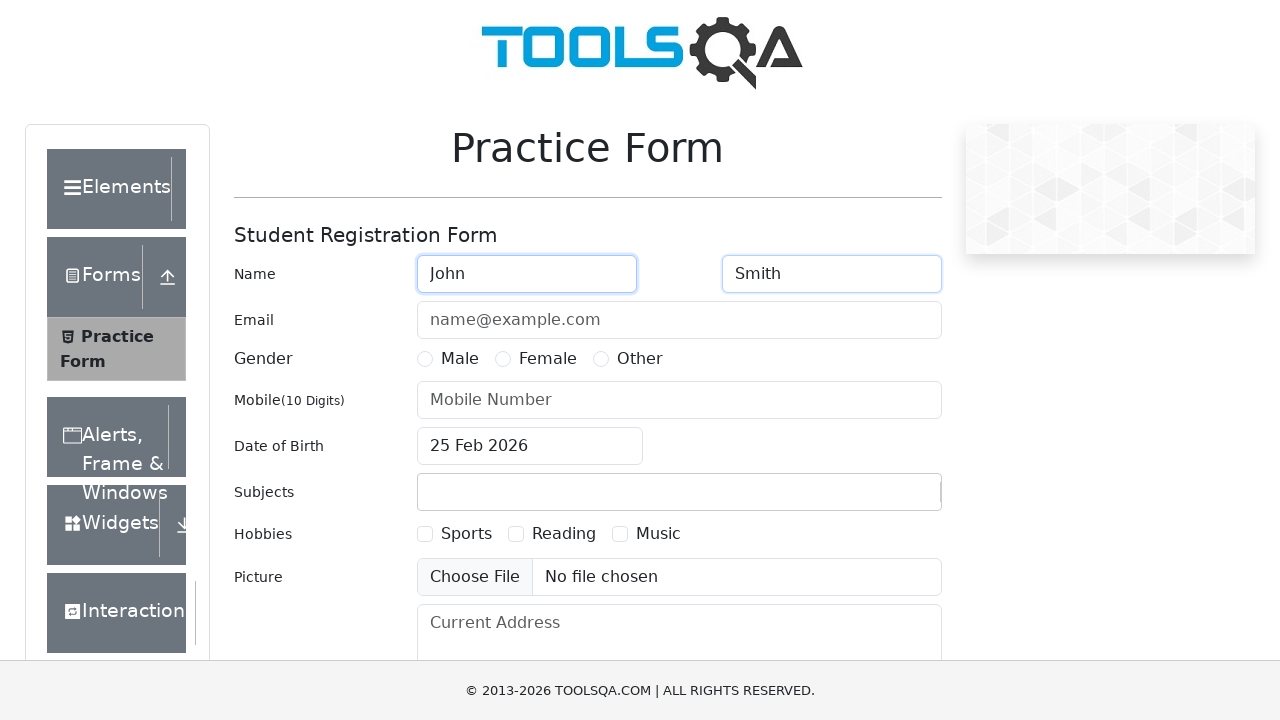

Filled email field with 'john.smith@example.com' on #userEmail
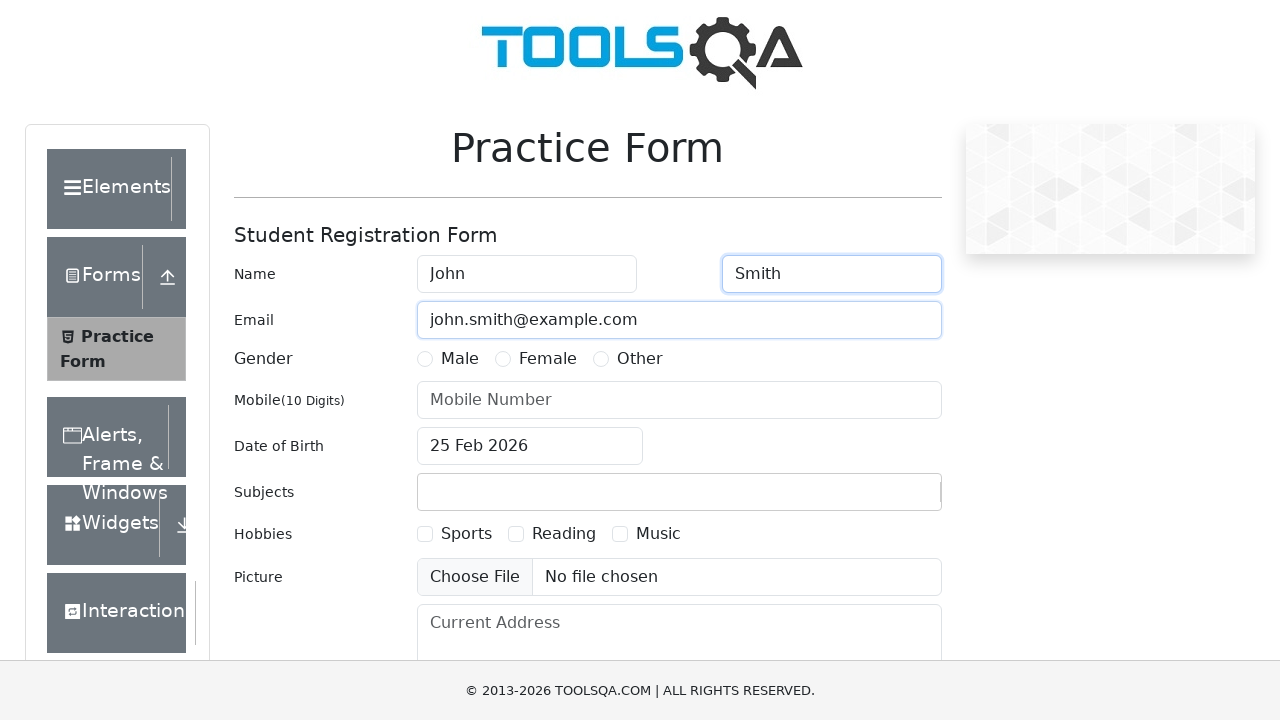

Filled mobile number field with '5551234567' on #userNumber
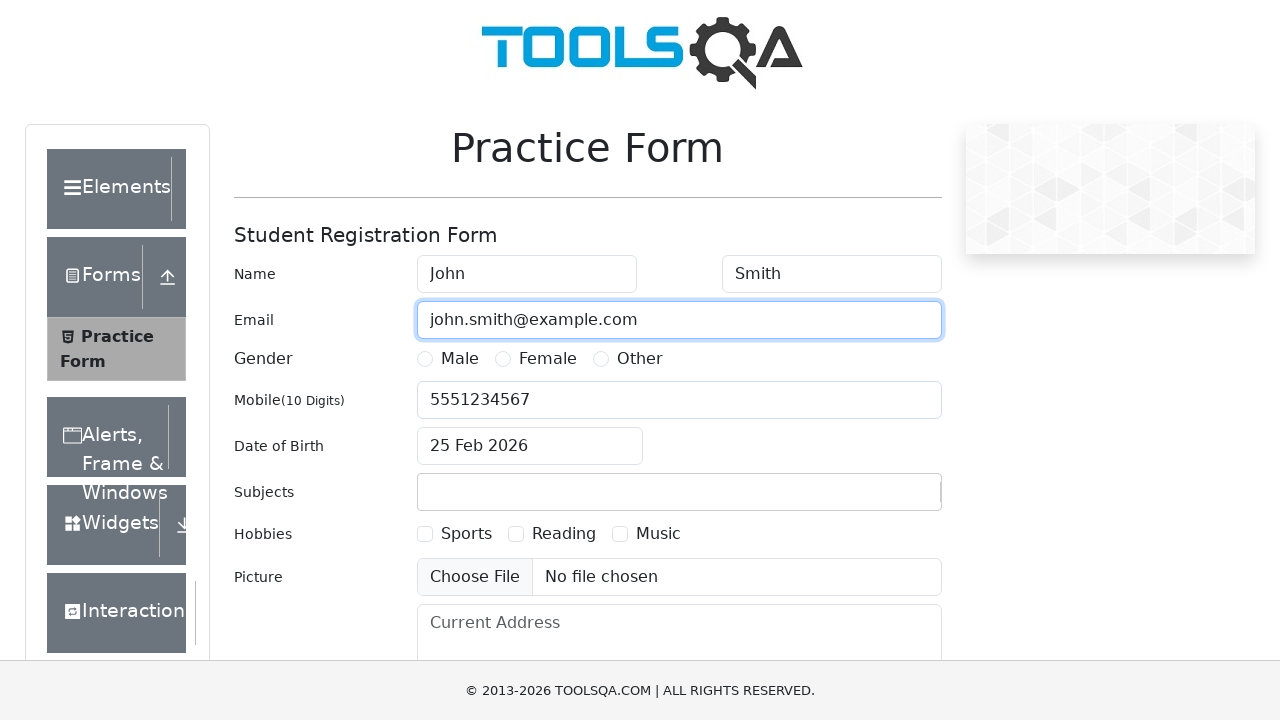

Selected male gender option at (460, 359) on label[for='gender-radio-1']
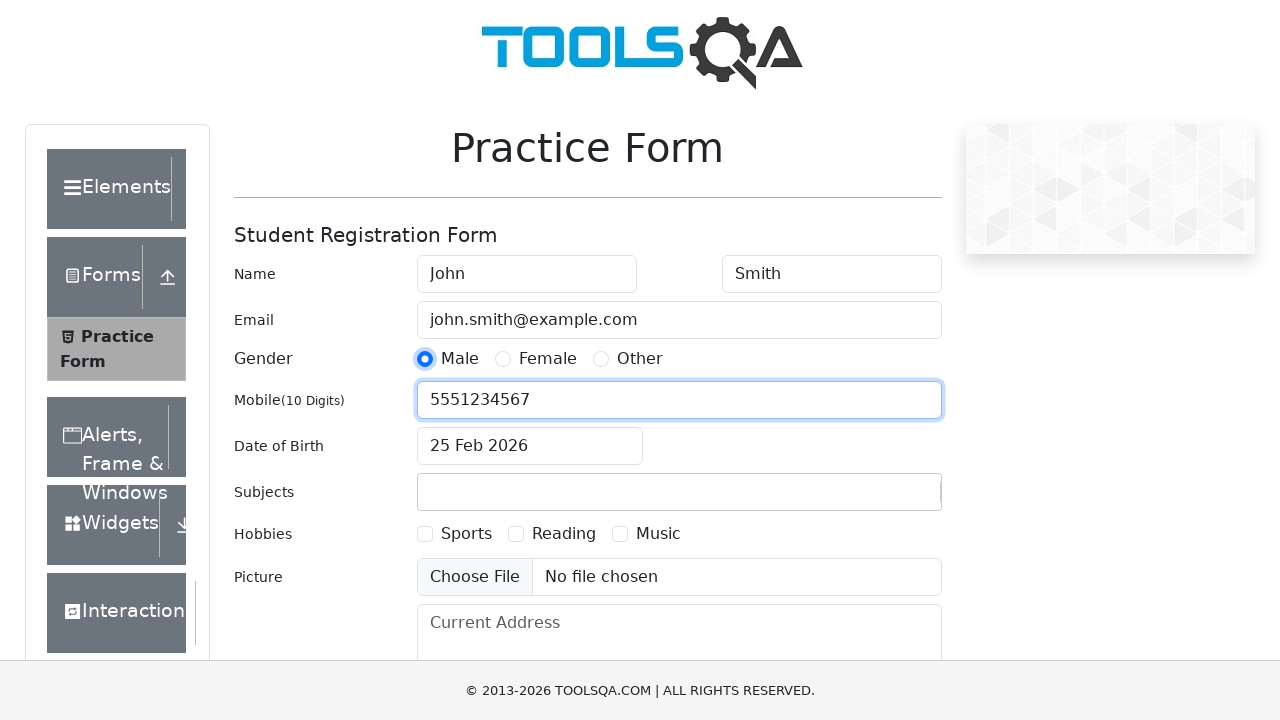

Filled current address field with '123 Main Street, New York, NY 10001' on #currentAddress
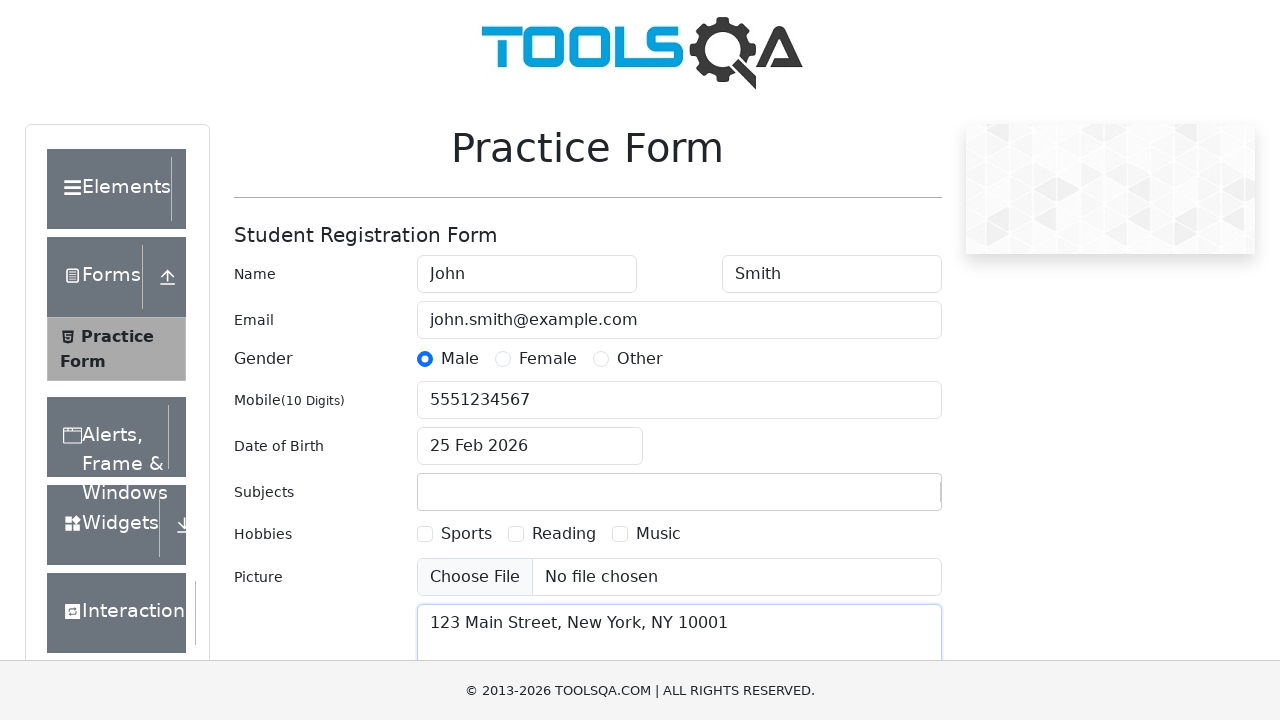

Filled date of birth field with '03/15/1990' on #dateOfBirthInput
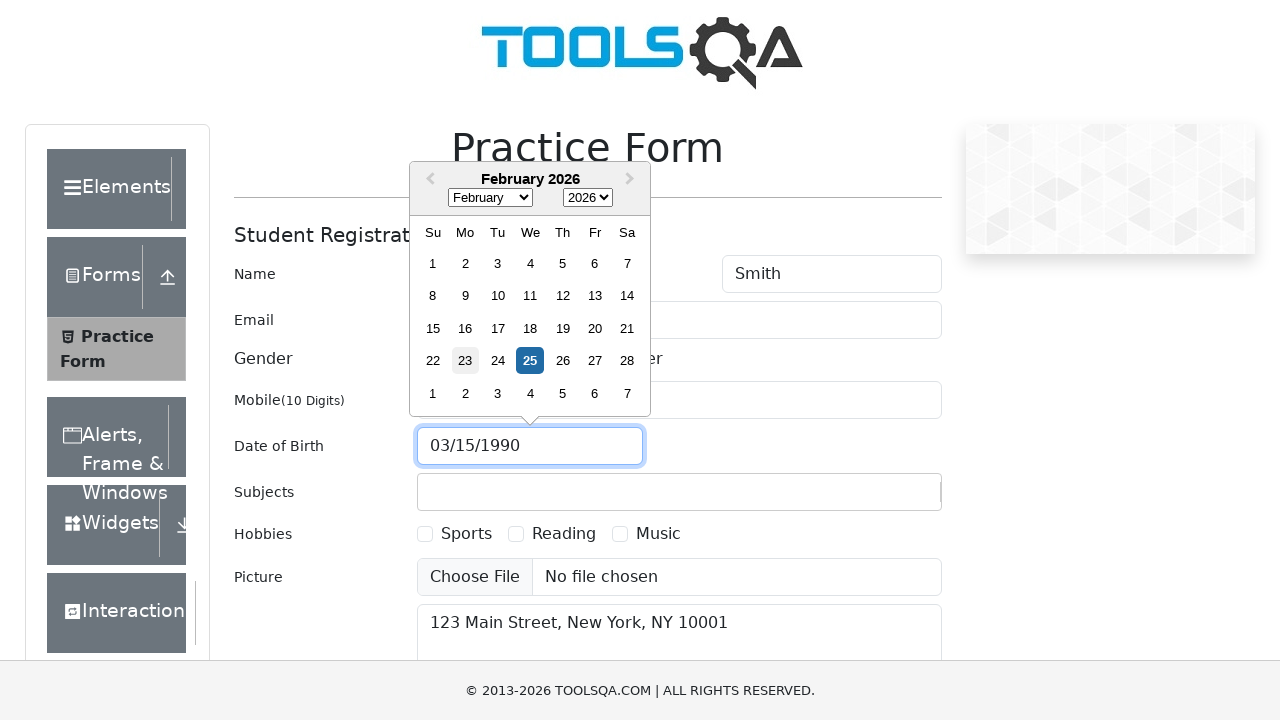

Filled subjects input field with 'Mathematics' on #subjectsInput
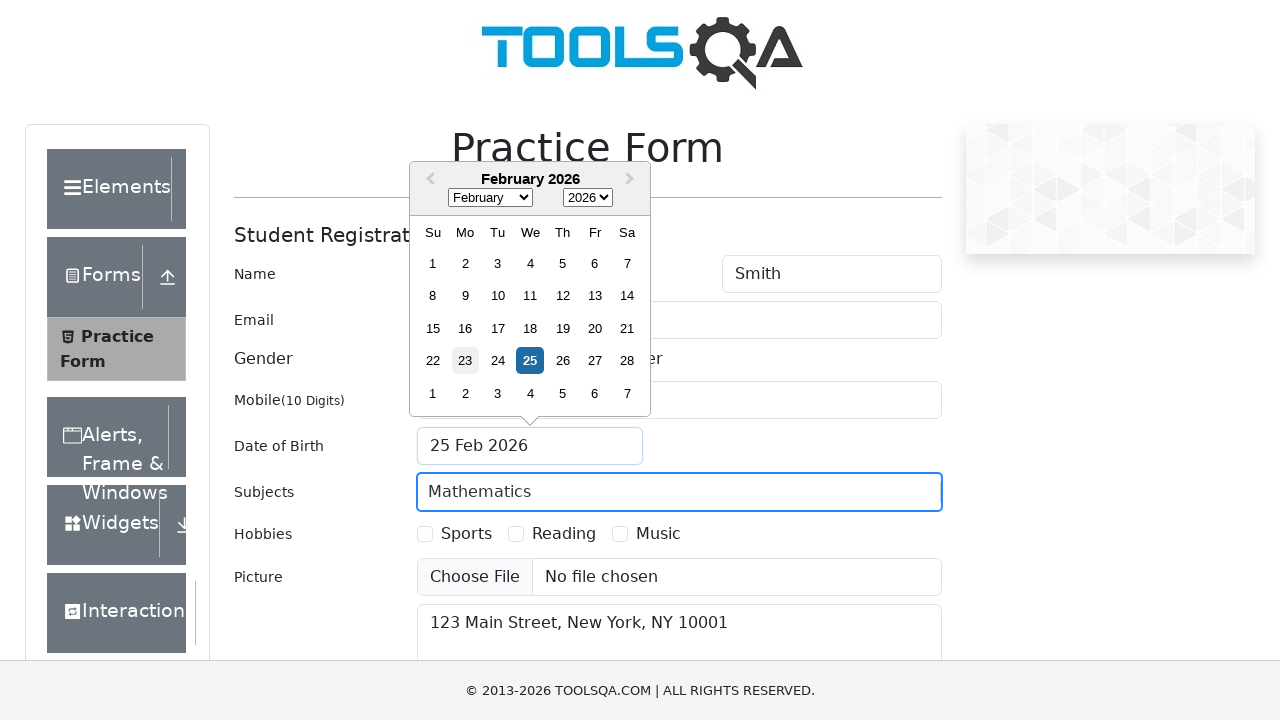

Pressed Enter to confirm subject selection on #subjectsInput
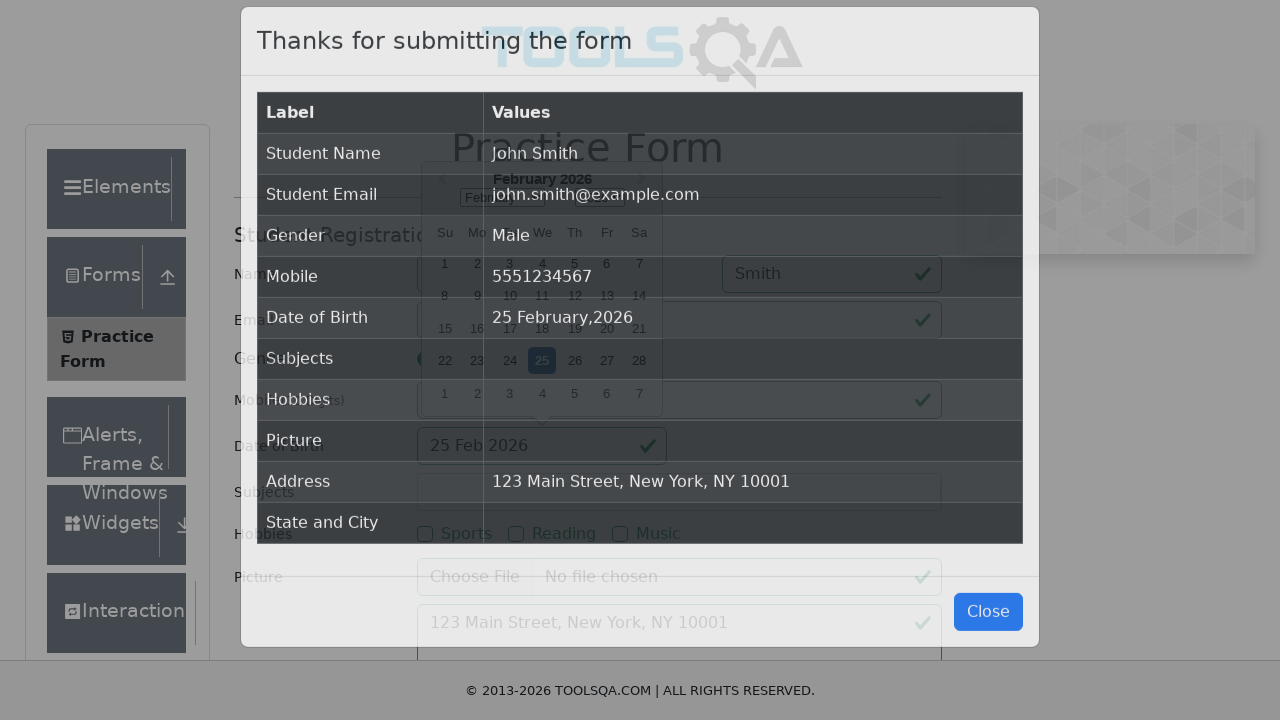

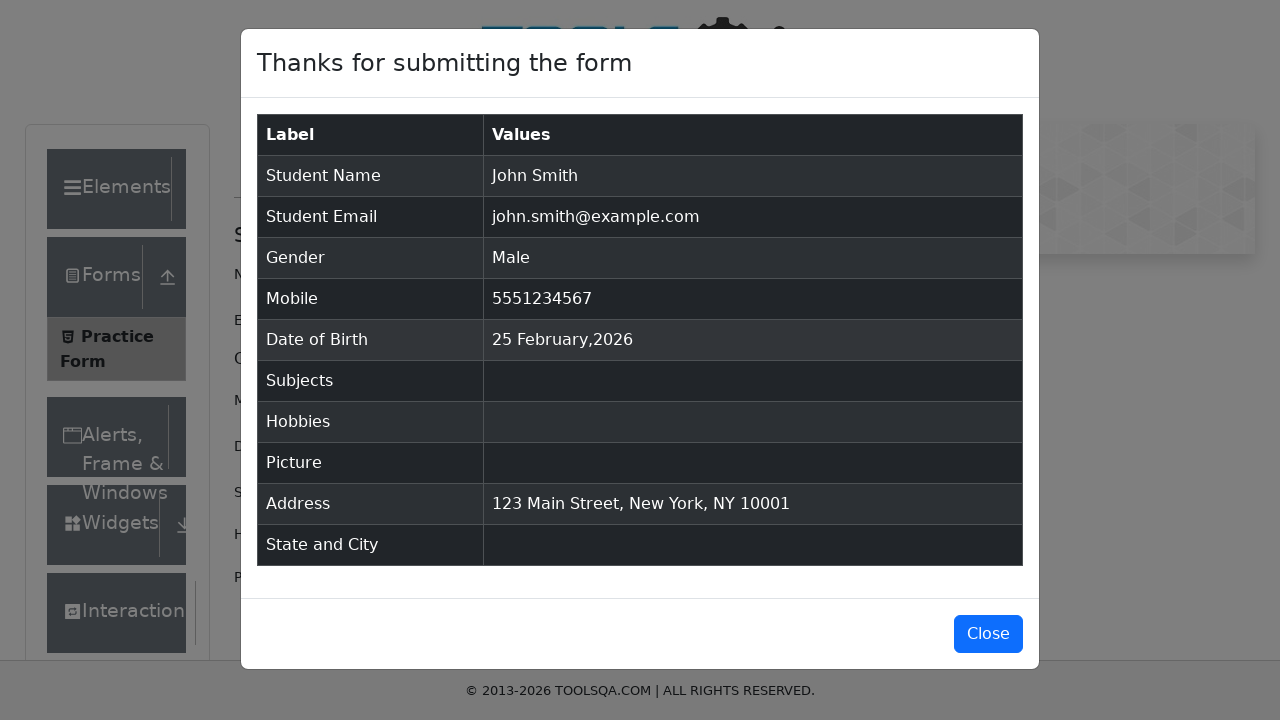